Tests a registration form by checking if the create account button is initially disabled, filling all form fields, and verifying the button becomes enabled

Starting URL: https://idorenyinankoh.github.io/loginPage/

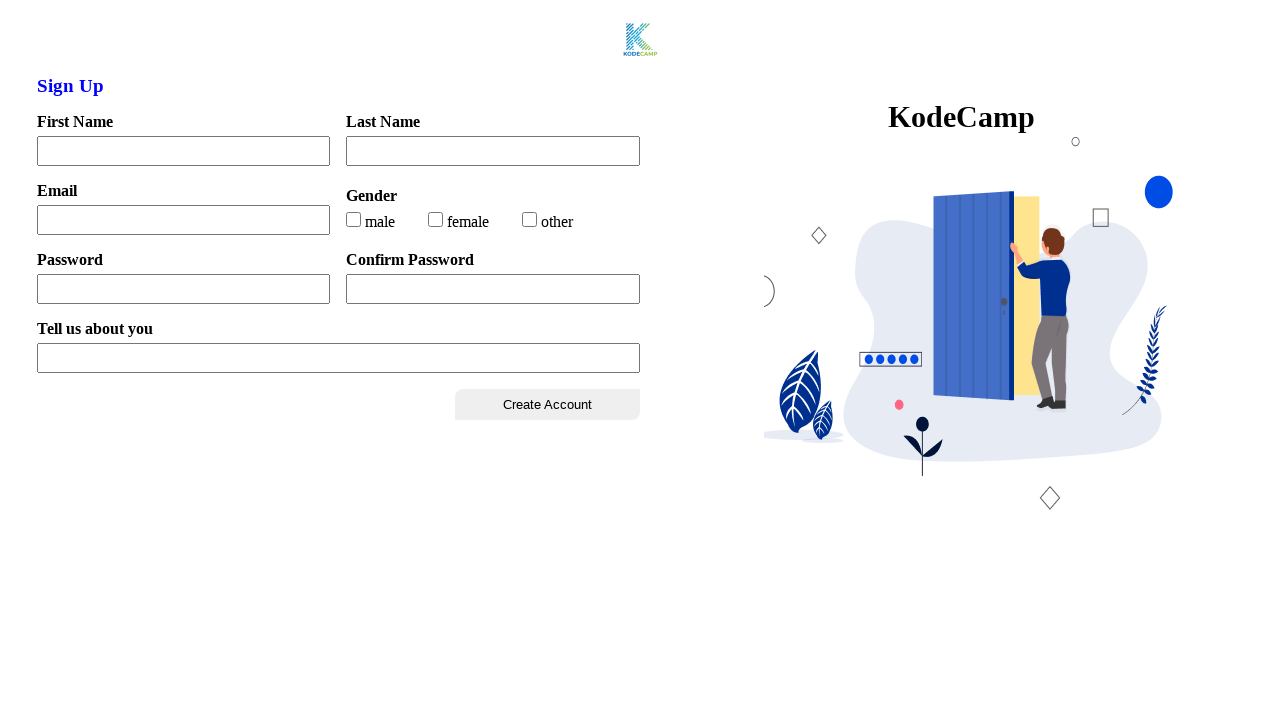

Navigated to registration form page
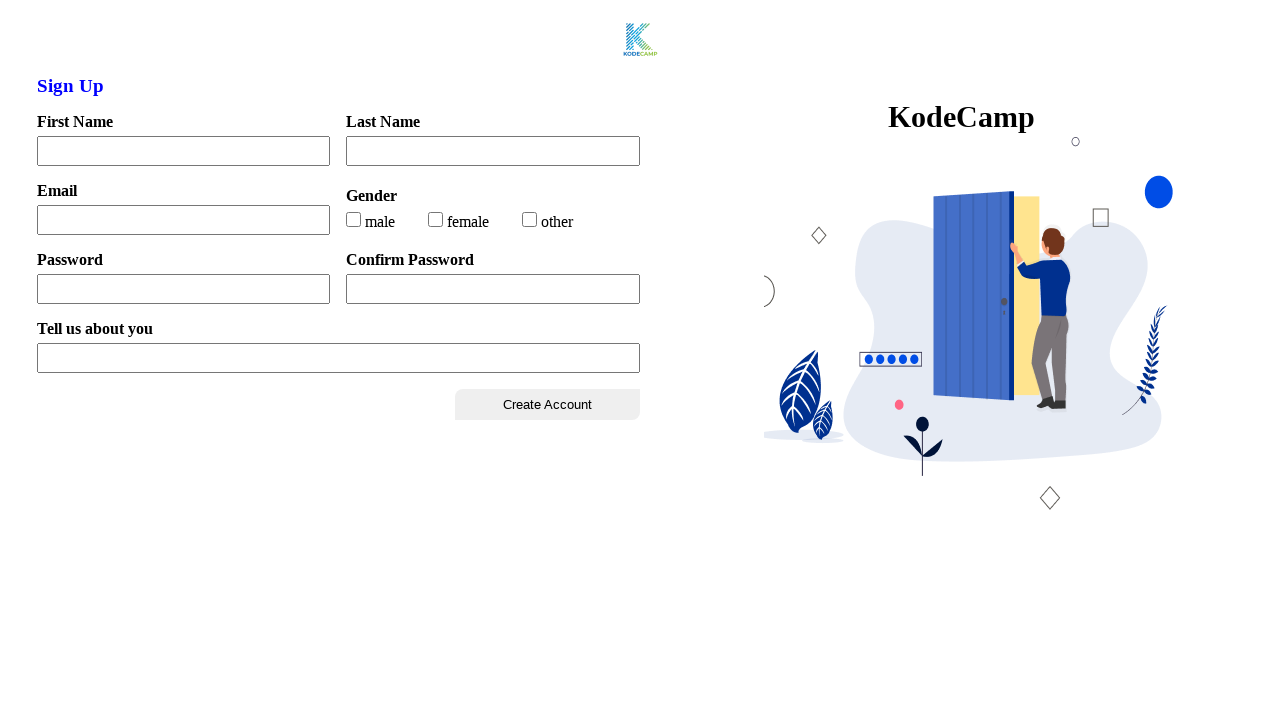

Checked initial create account button status: True
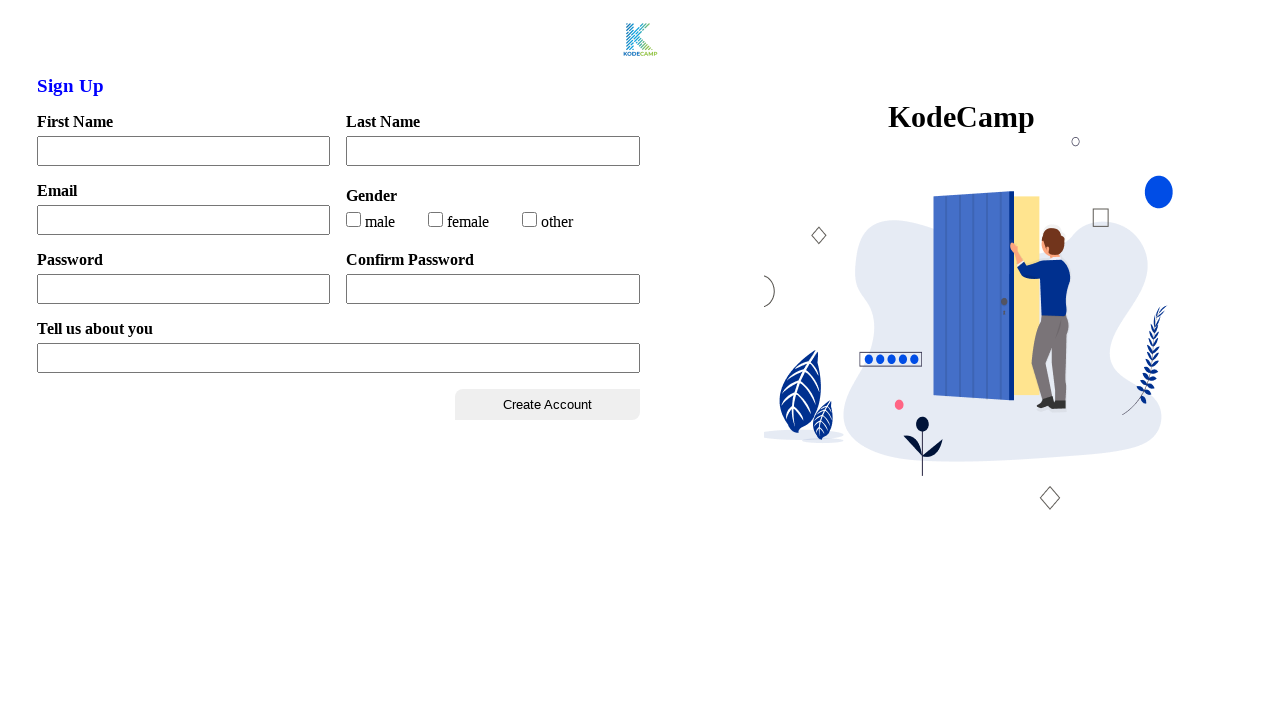

Filled first name field with 'Mary' on input[id='firstName']
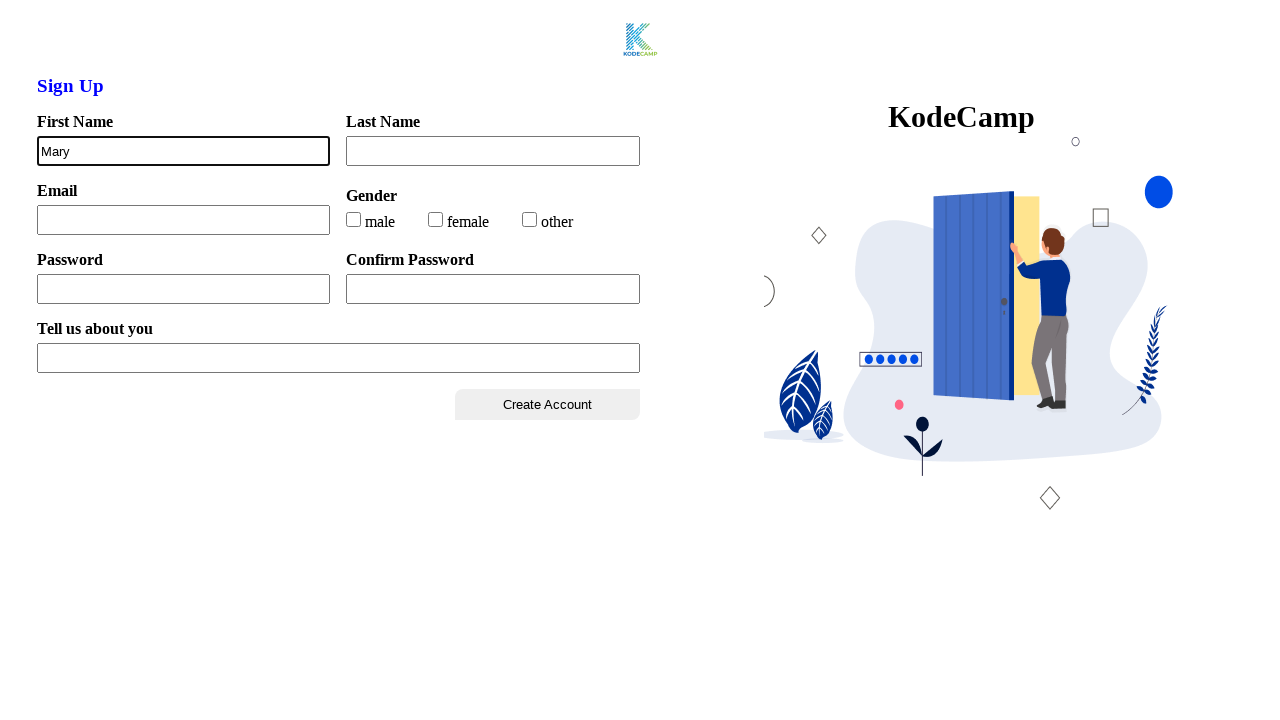

Filled last name field with 'Onuorah' on #lastName
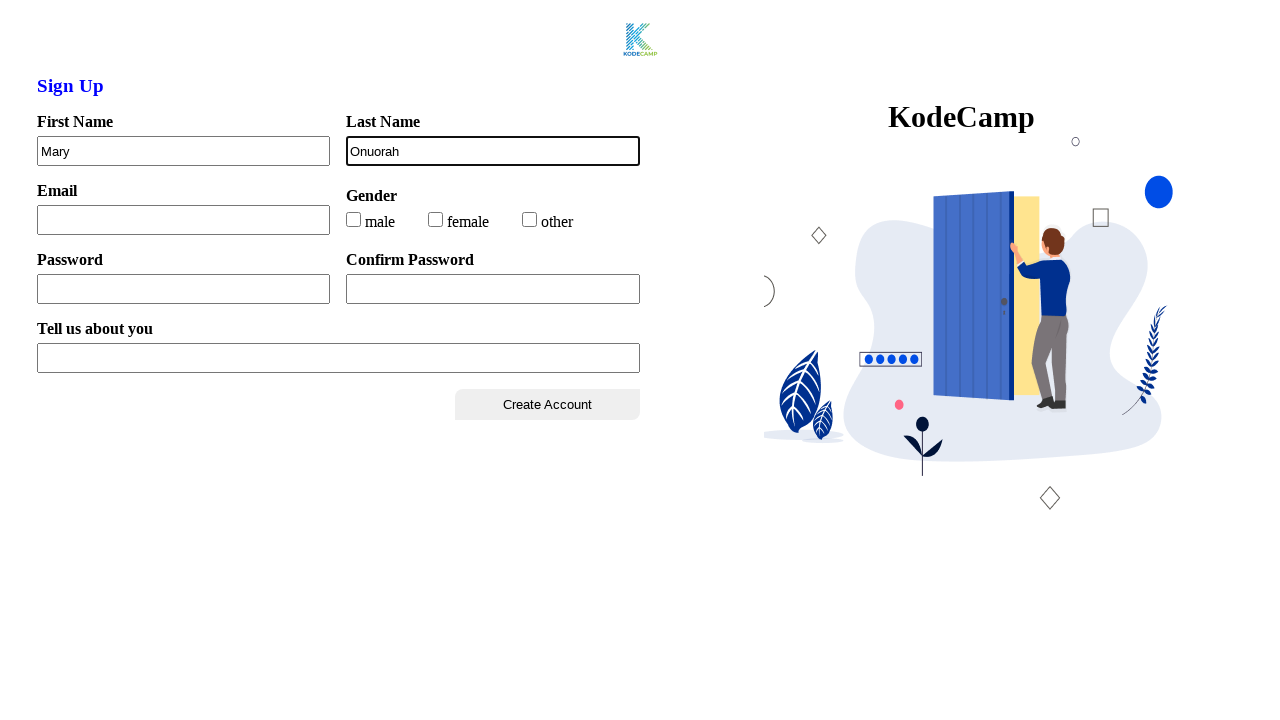

Filled email field with 'onuorah@gmail.com' on #email
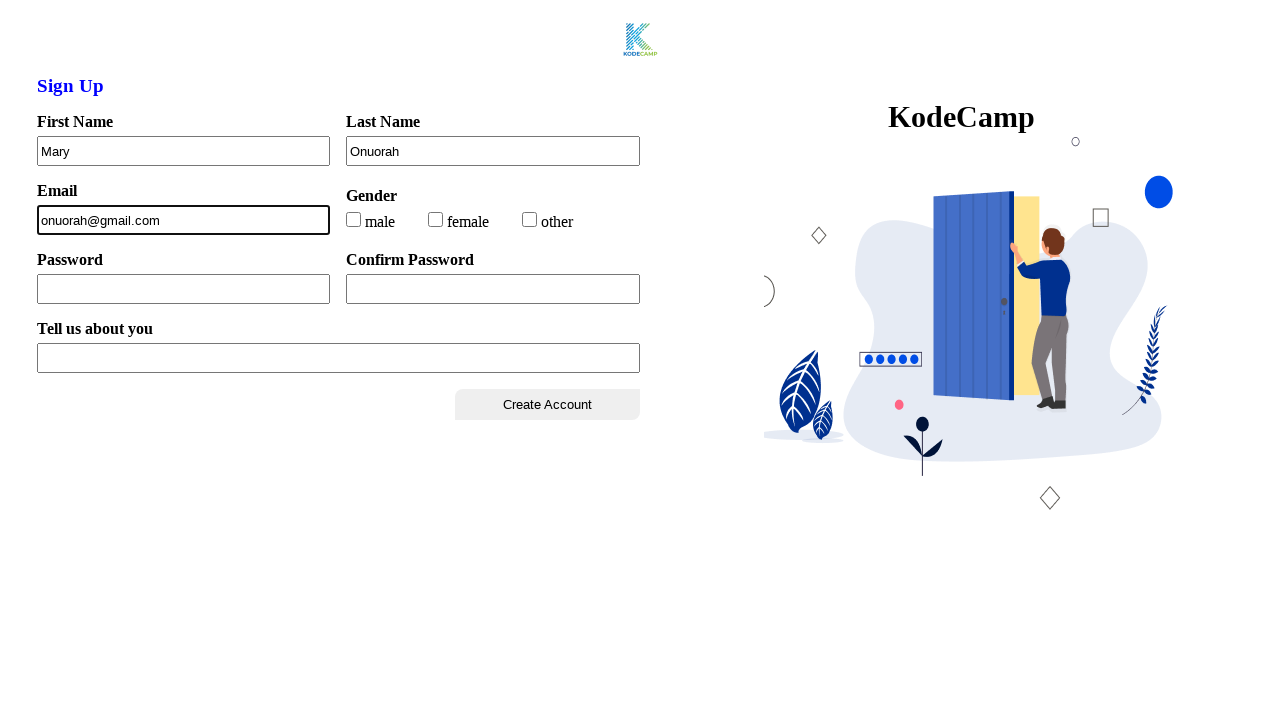

Selected female gender radio button at (436, 219) on #female
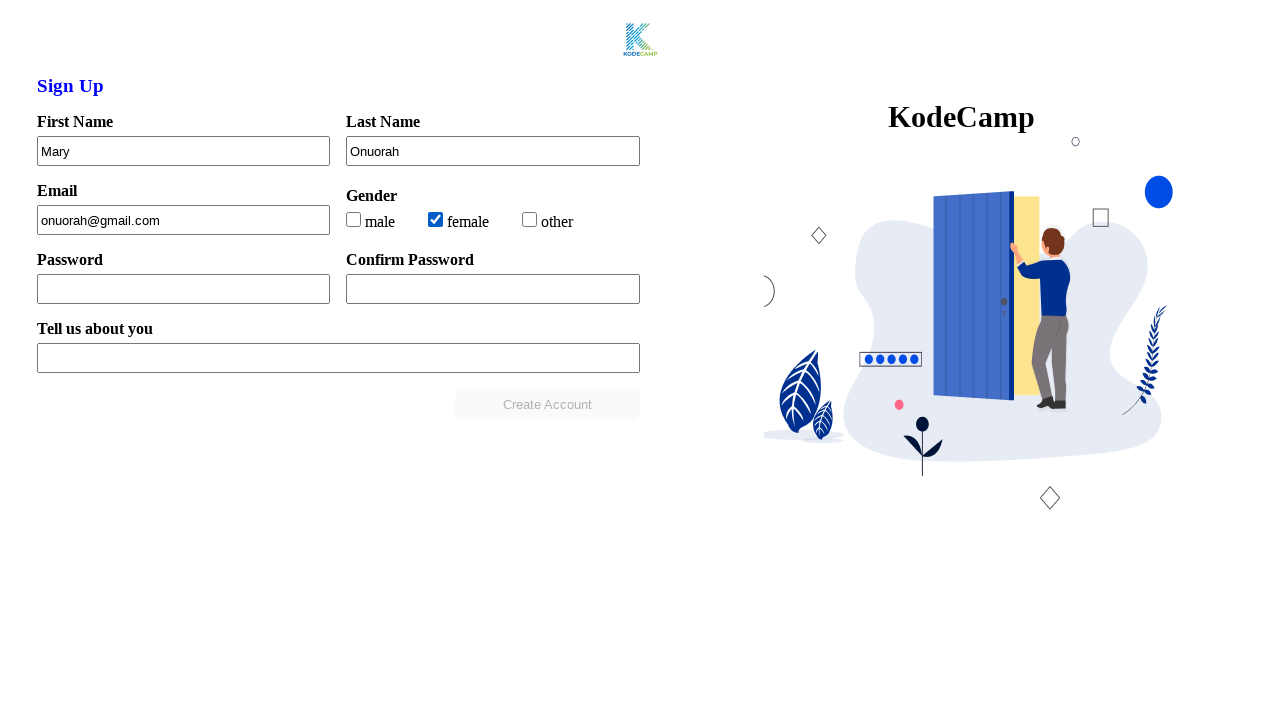

Filled password field with '123456' on #password
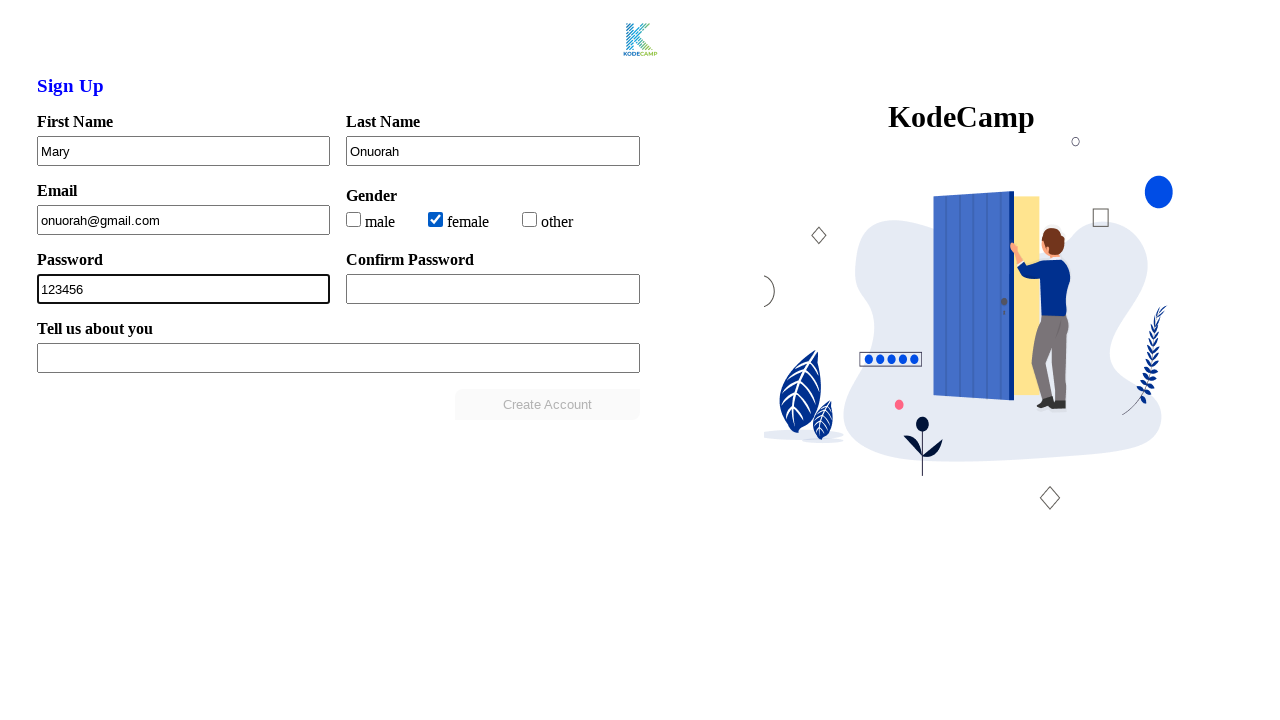

Filled confirm password field with '123456' on #confirmPass
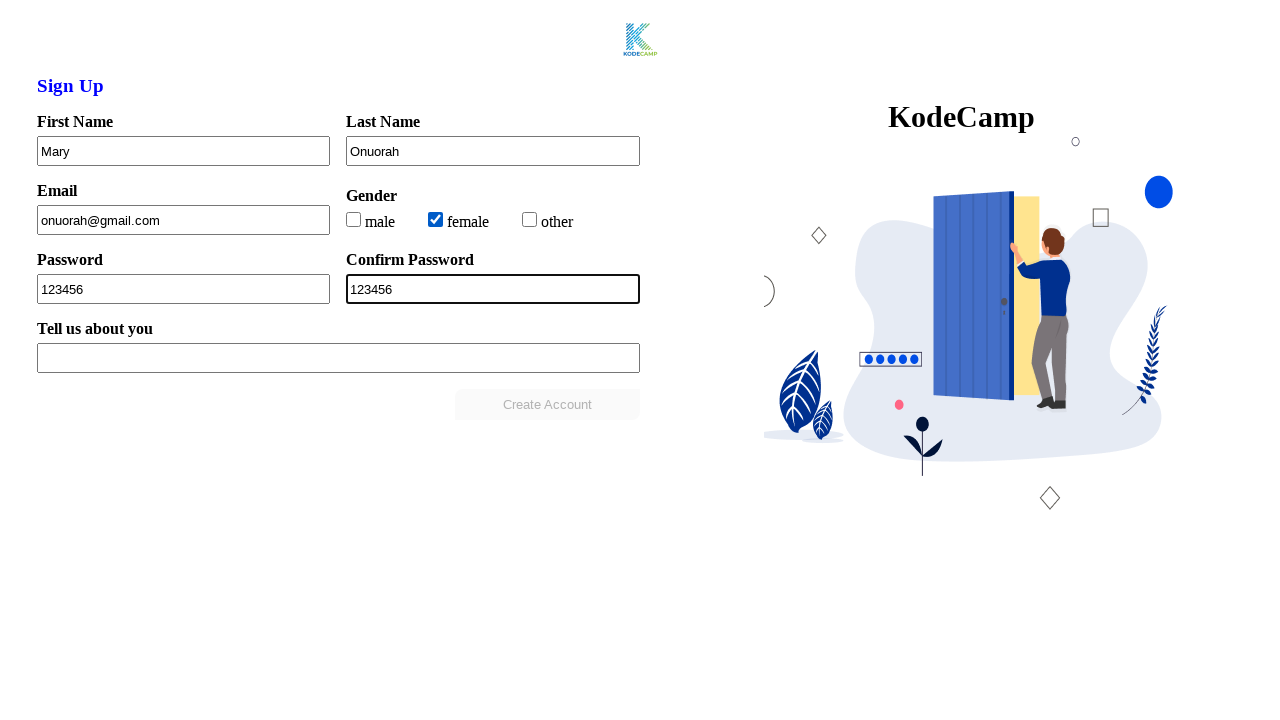

Filled experience level field with 'Experienced in automation testing' on #xpLevel
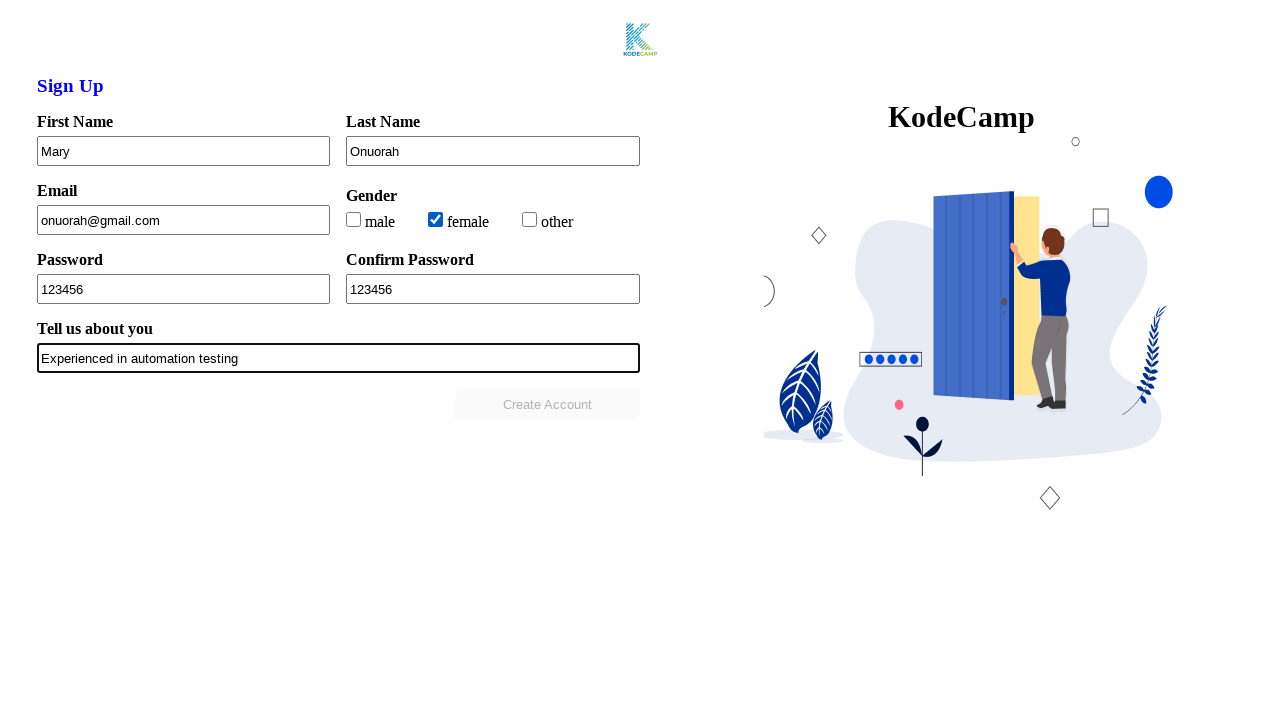

Checked final create account button status: False
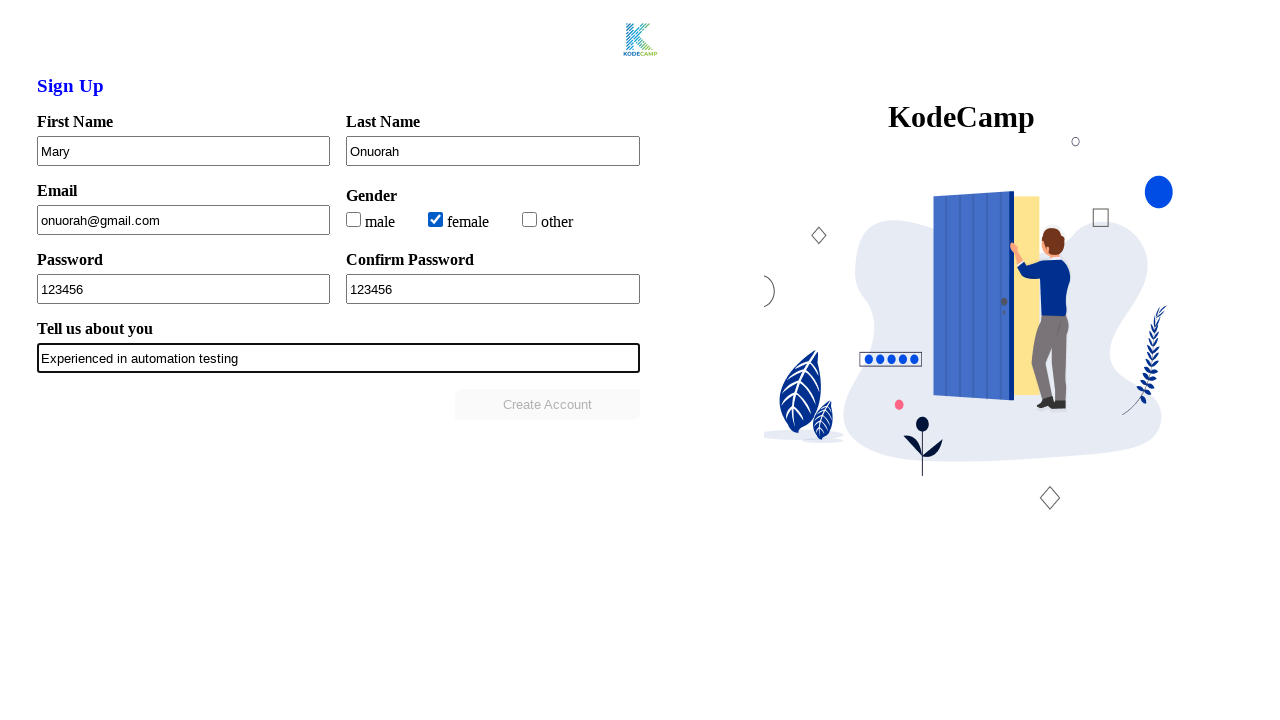

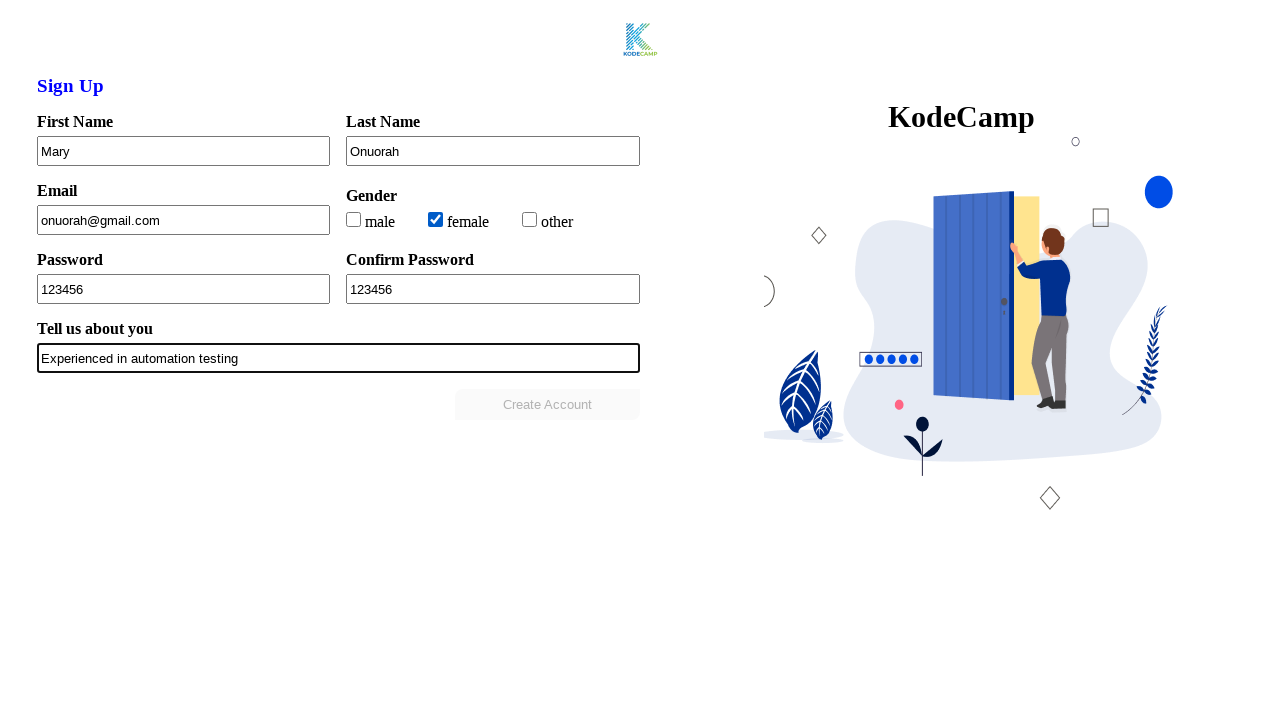